Calculates the sum of two numbers displayed on the page, selects the result from a dropdown menu, and submits the form

Starting URL: http://suninjuly.github.io/selects1.html

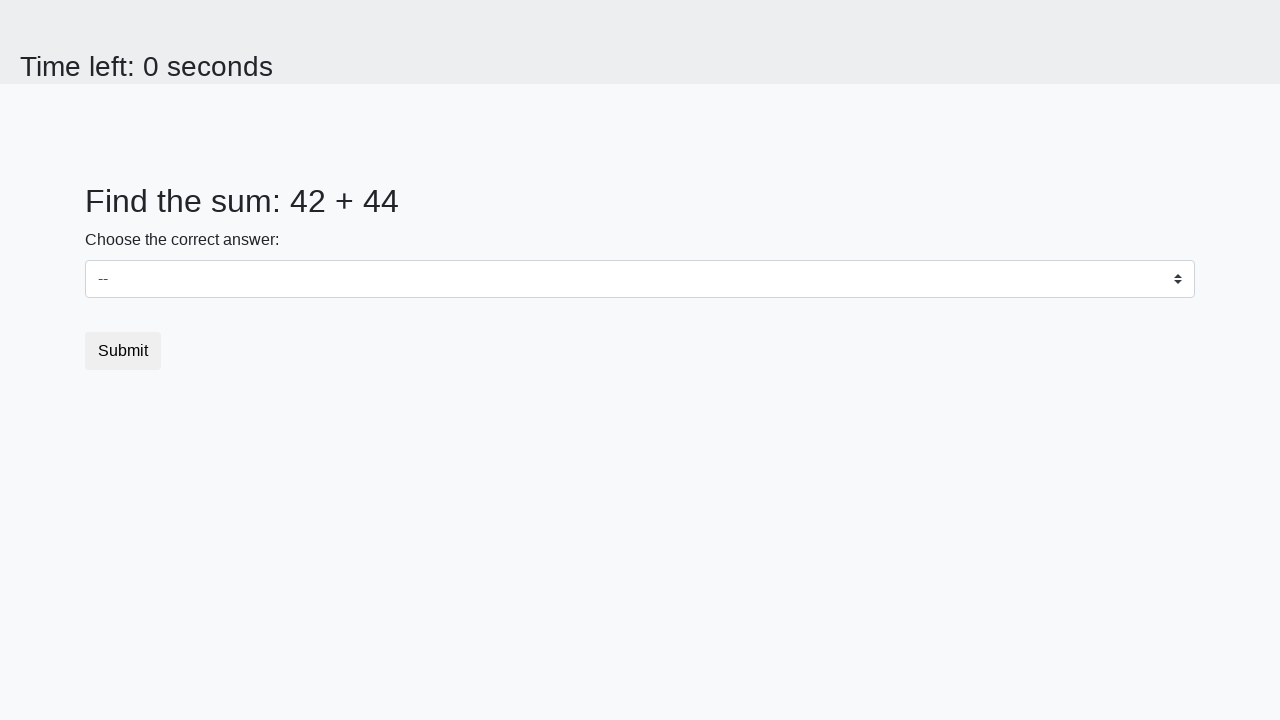

Located first number element (#num1)
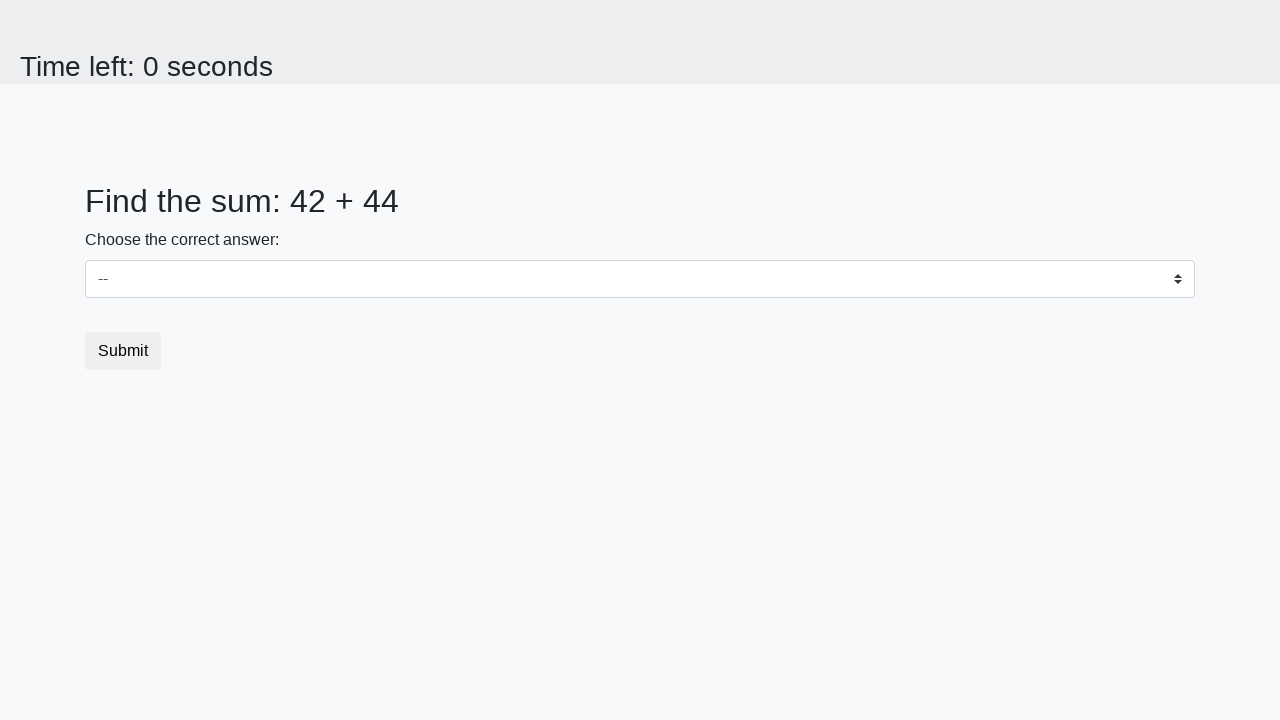

Extracted first number: 42
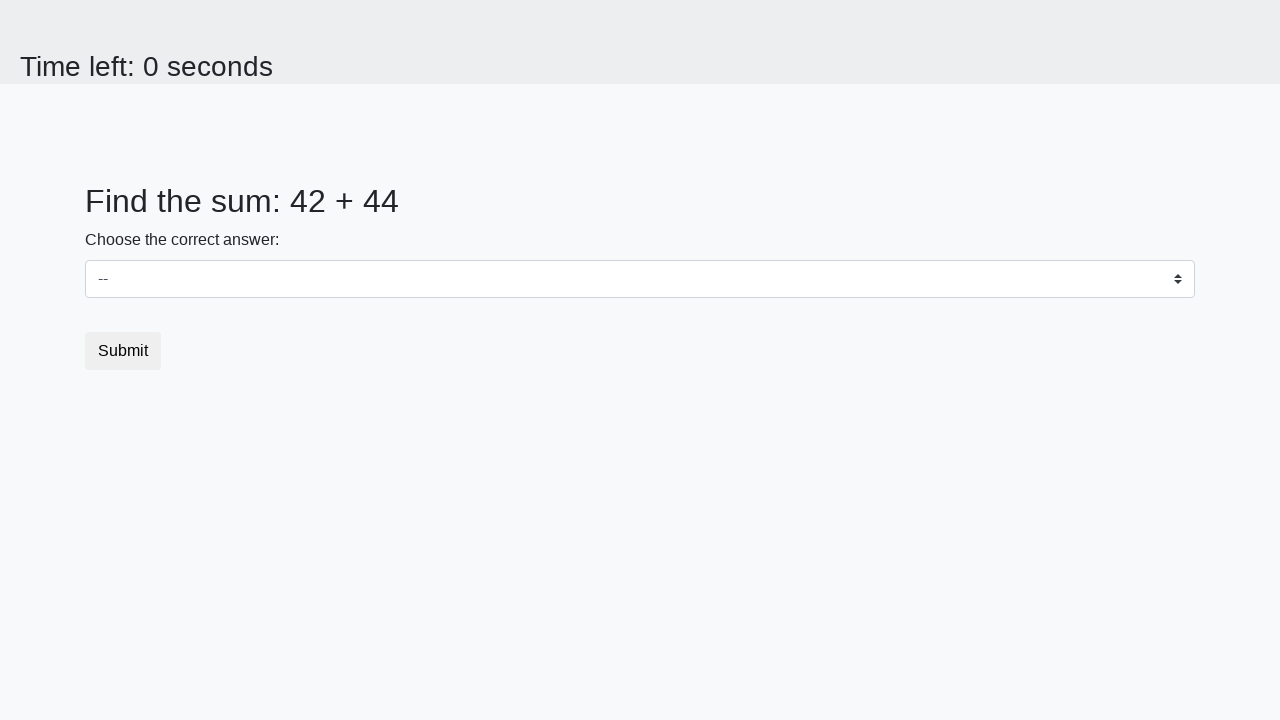

Located second number element (#num2)
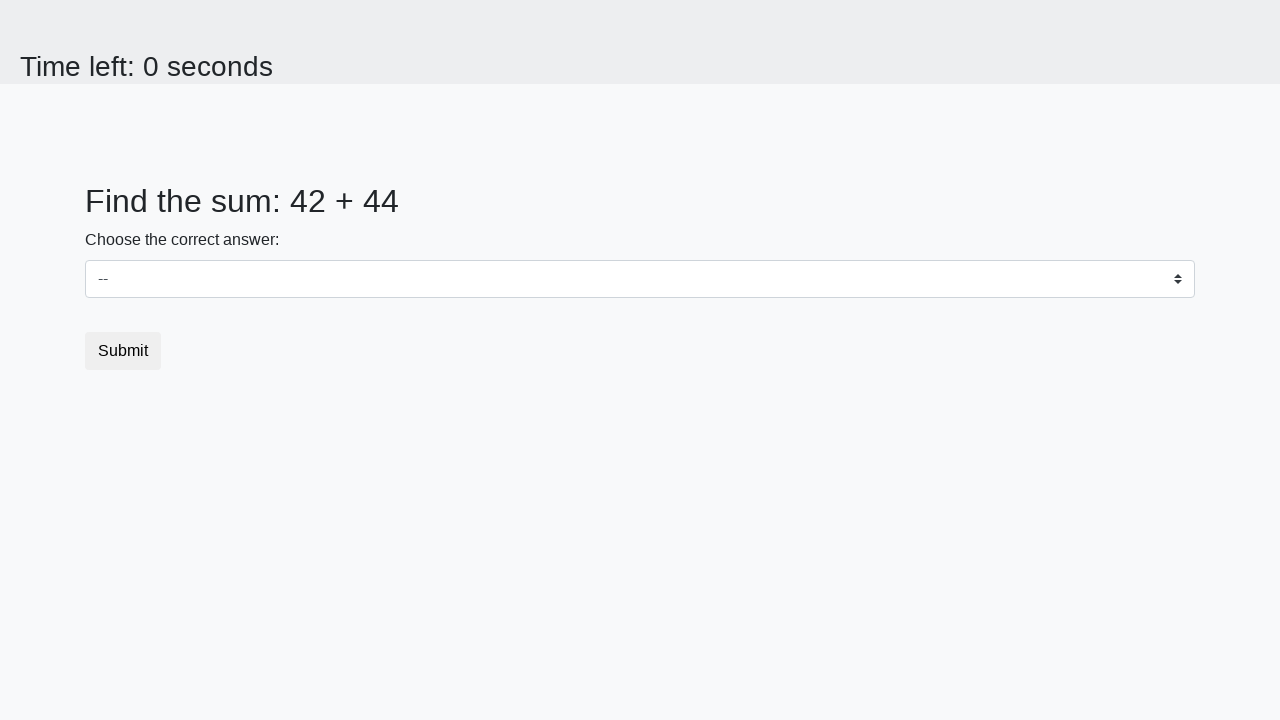

Extracted second number: 44
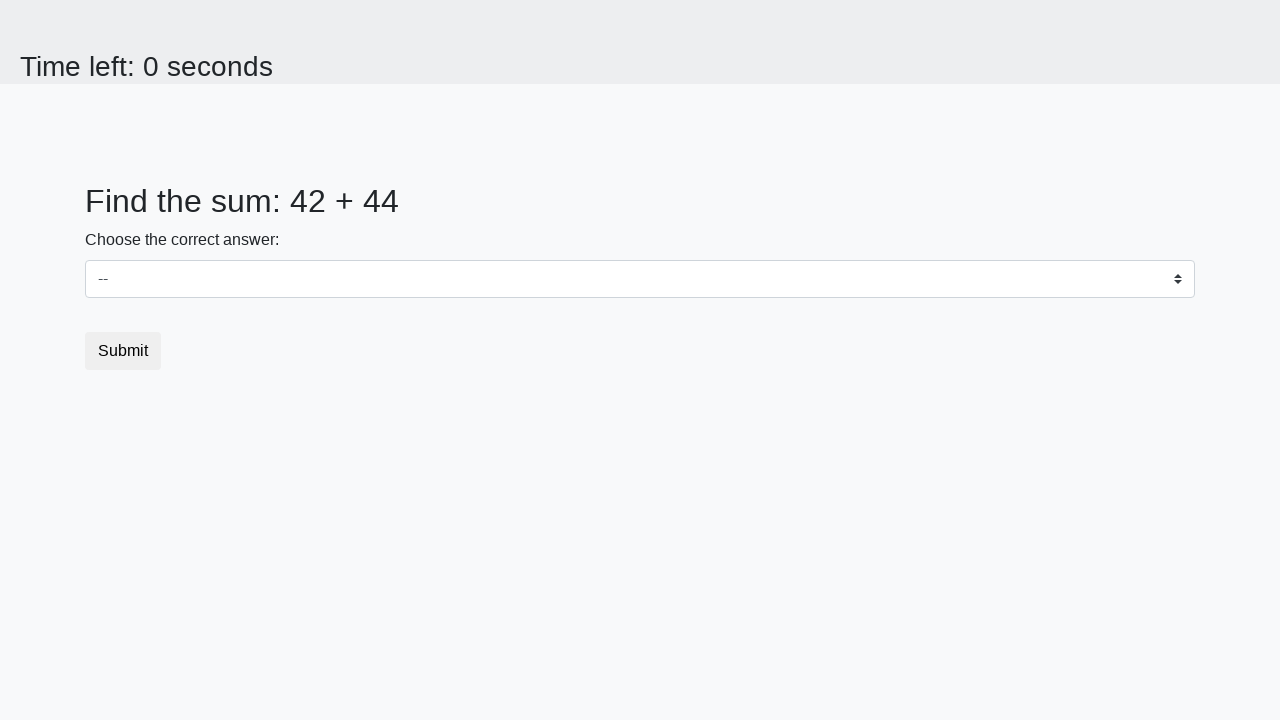

Calculated sum: 42 + 44 = 86
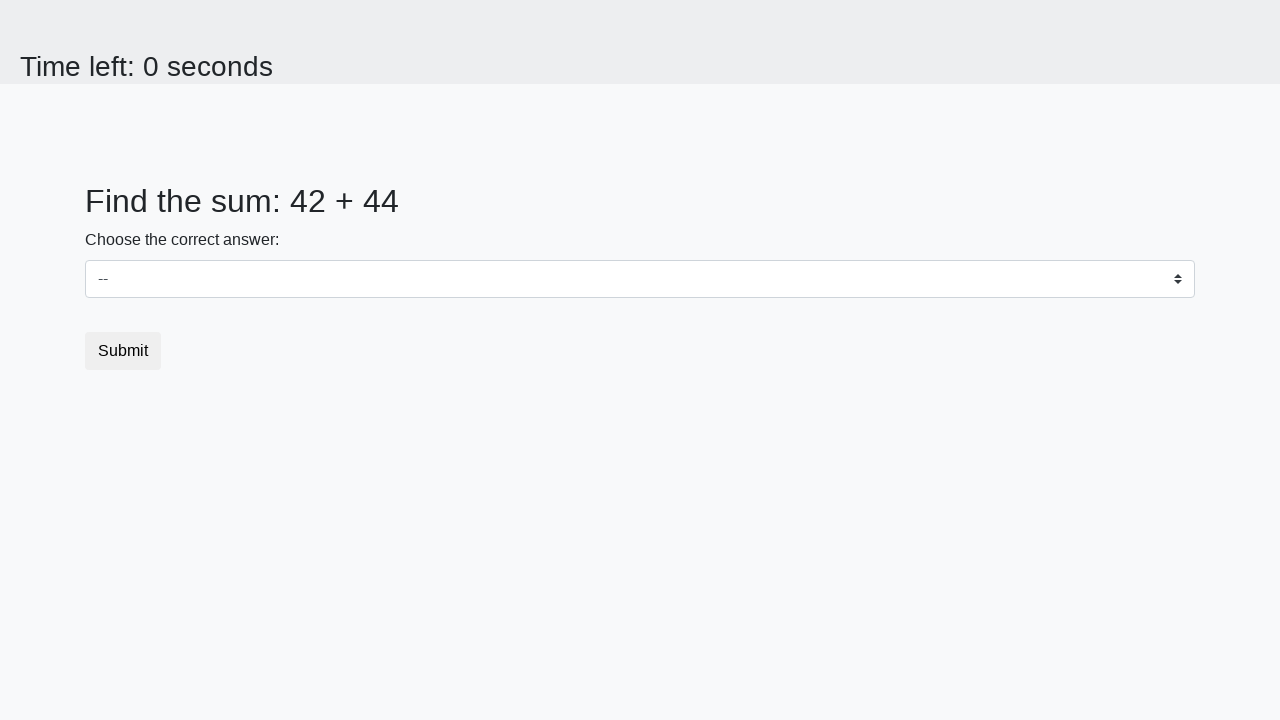

Selected result '86' from dropdown menu on #dropdown
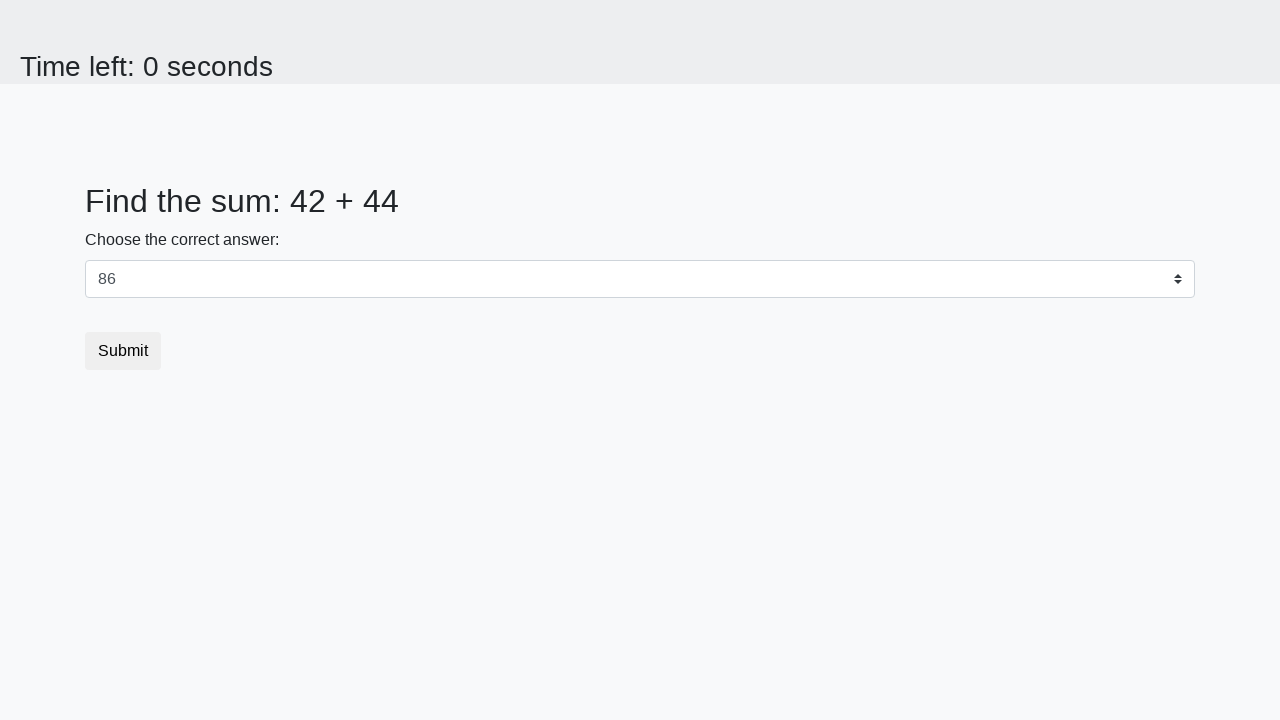

Clicked submit button to complete the form at (123, 351) on button.btn
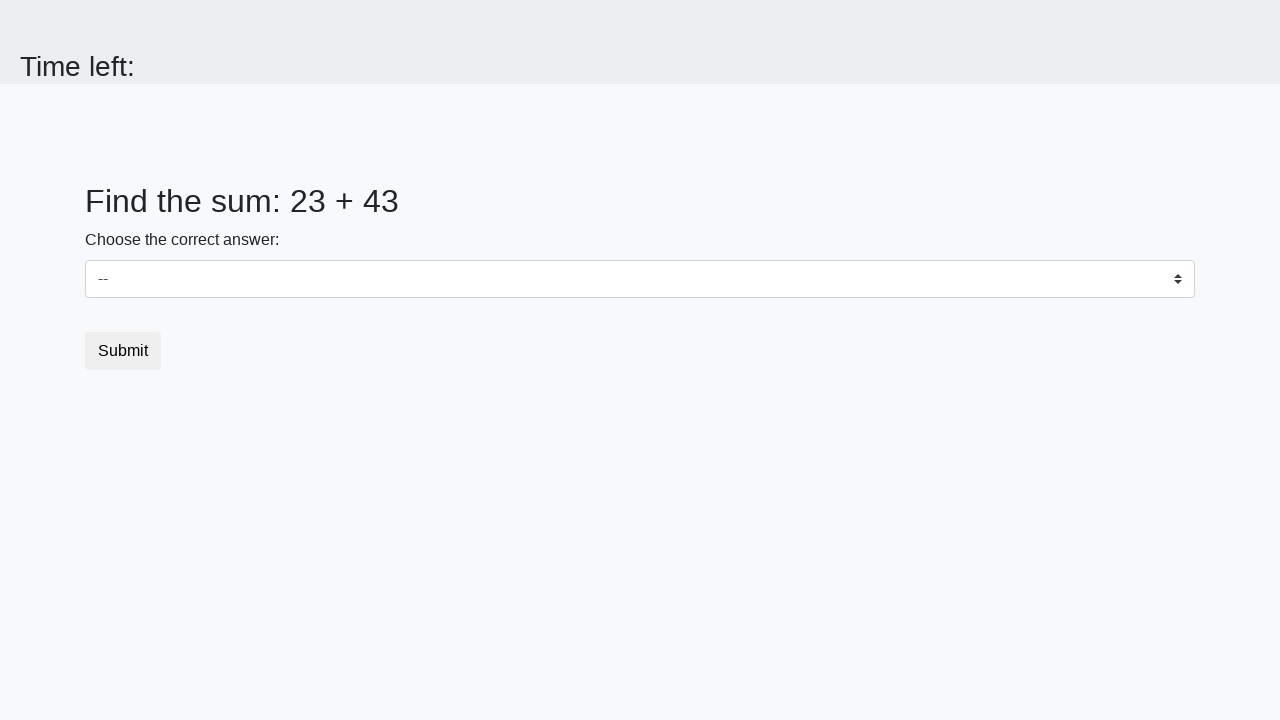

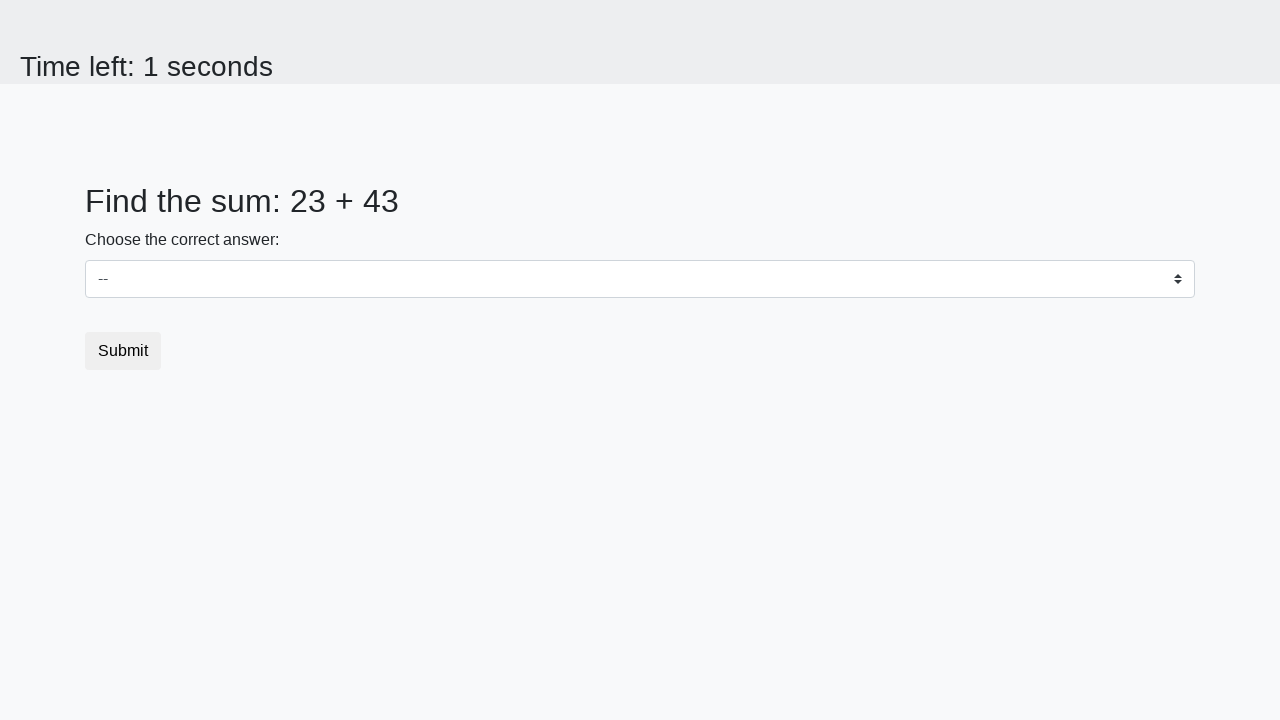